Tests checkbox functionality by clicking a random checkbox from the available options

Starting URL: https://codenboxautomationlab.com/practice/

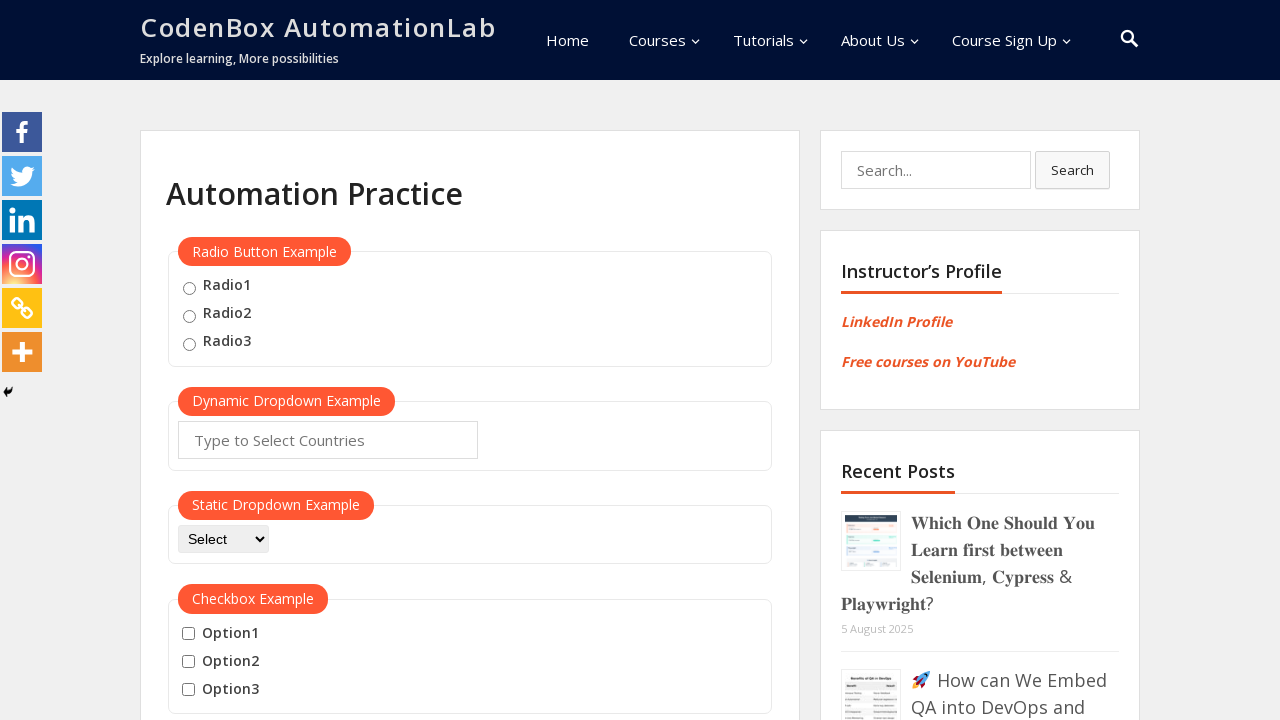

Navigated to CodeNBox Automation Lab practice page
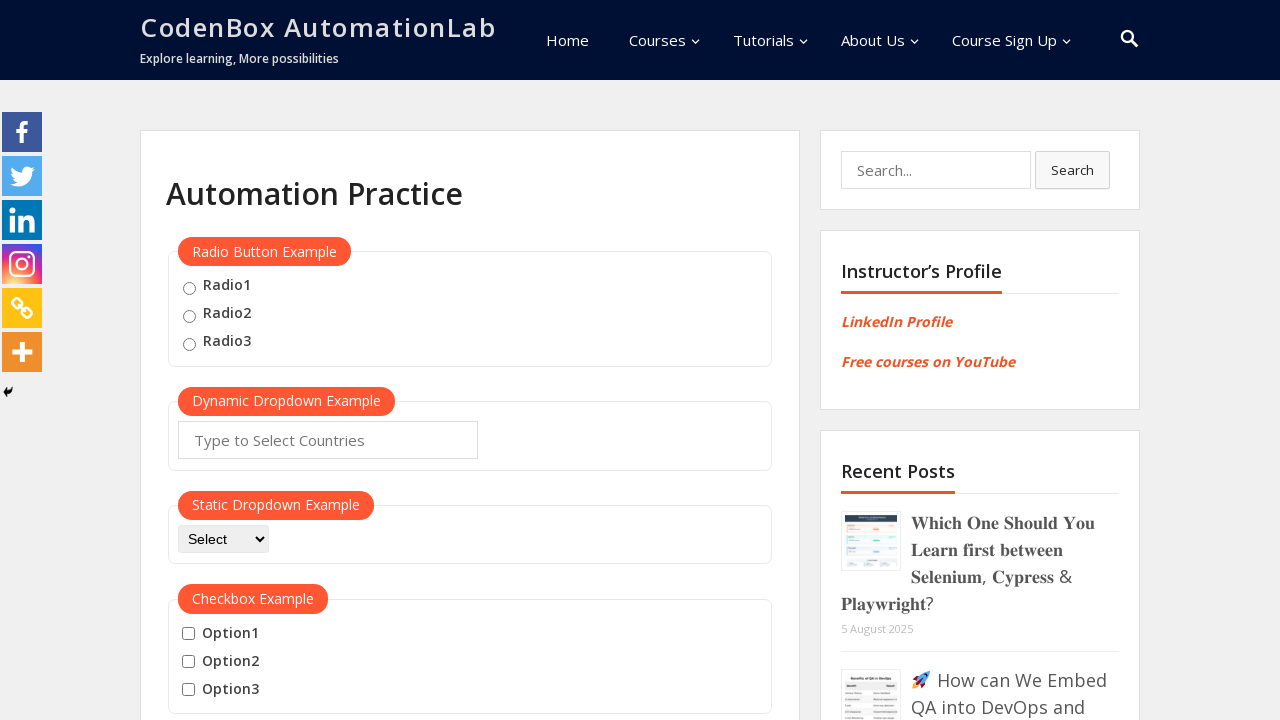

Located all available checkboxes
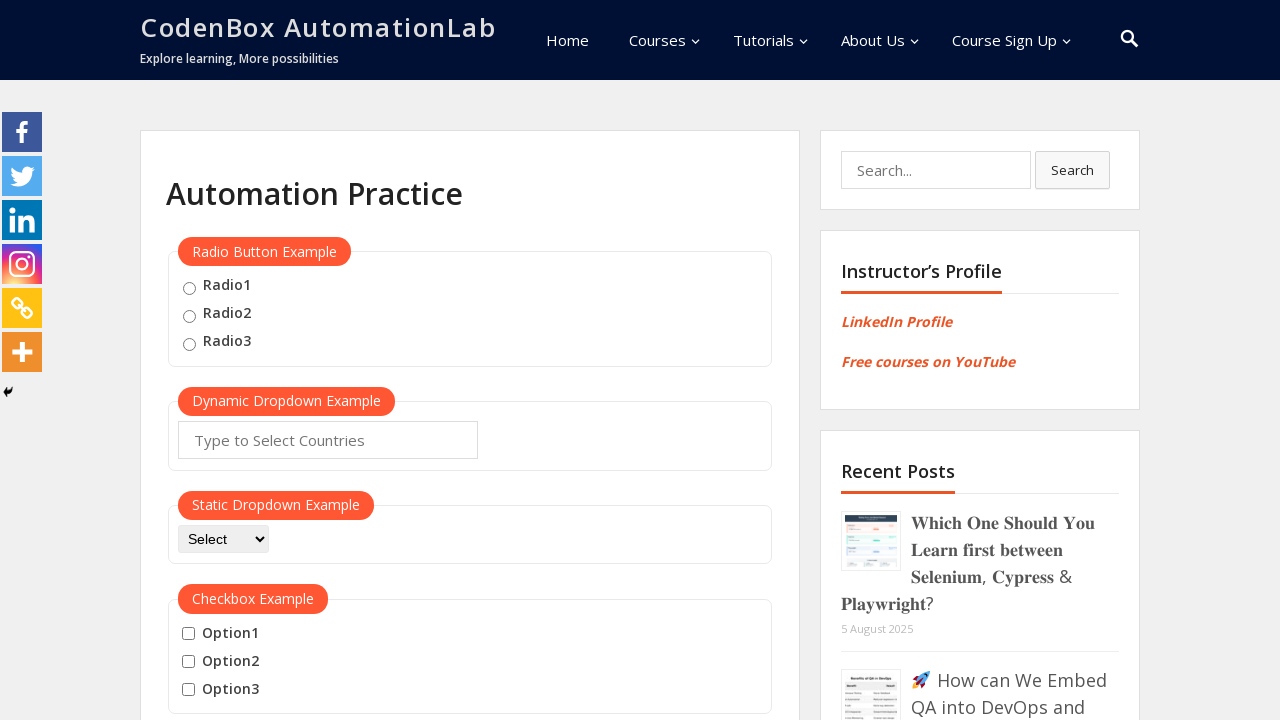

Selected random checkbox at index 1
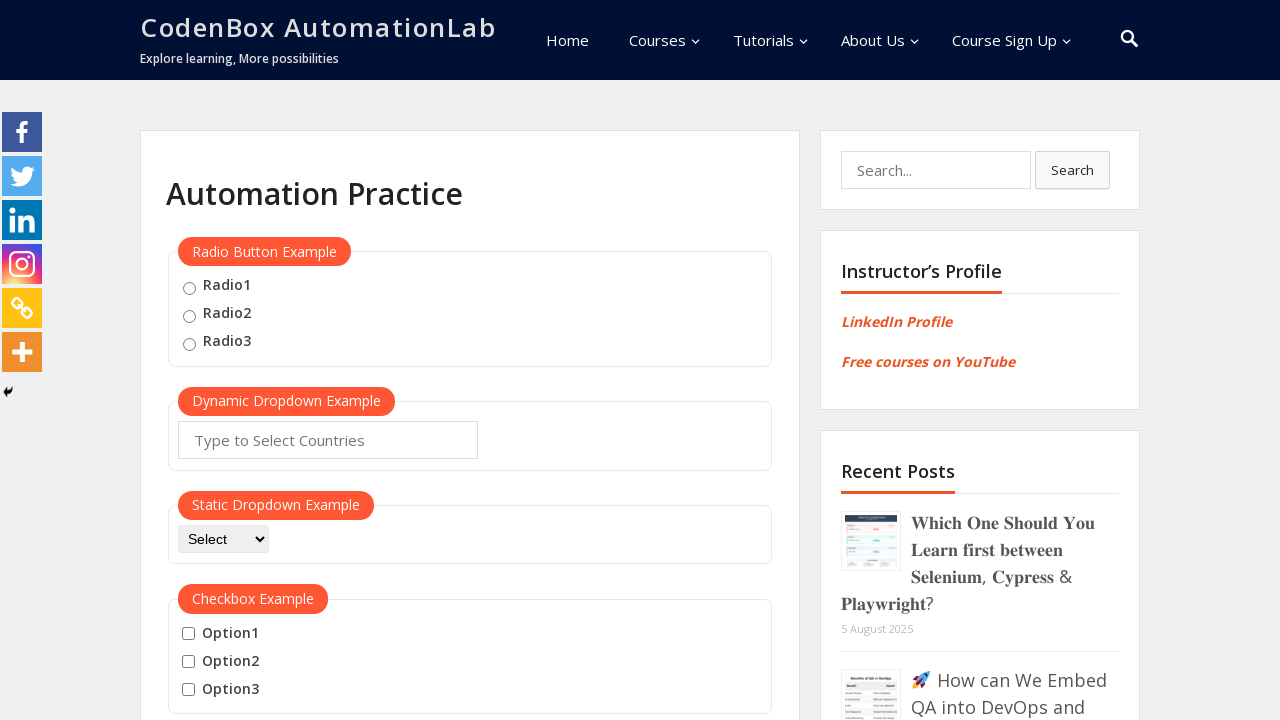

Clicked checkbox at index 1 at (188, 662) on #checkbox-example input[type='checkbox'] >> nth=1
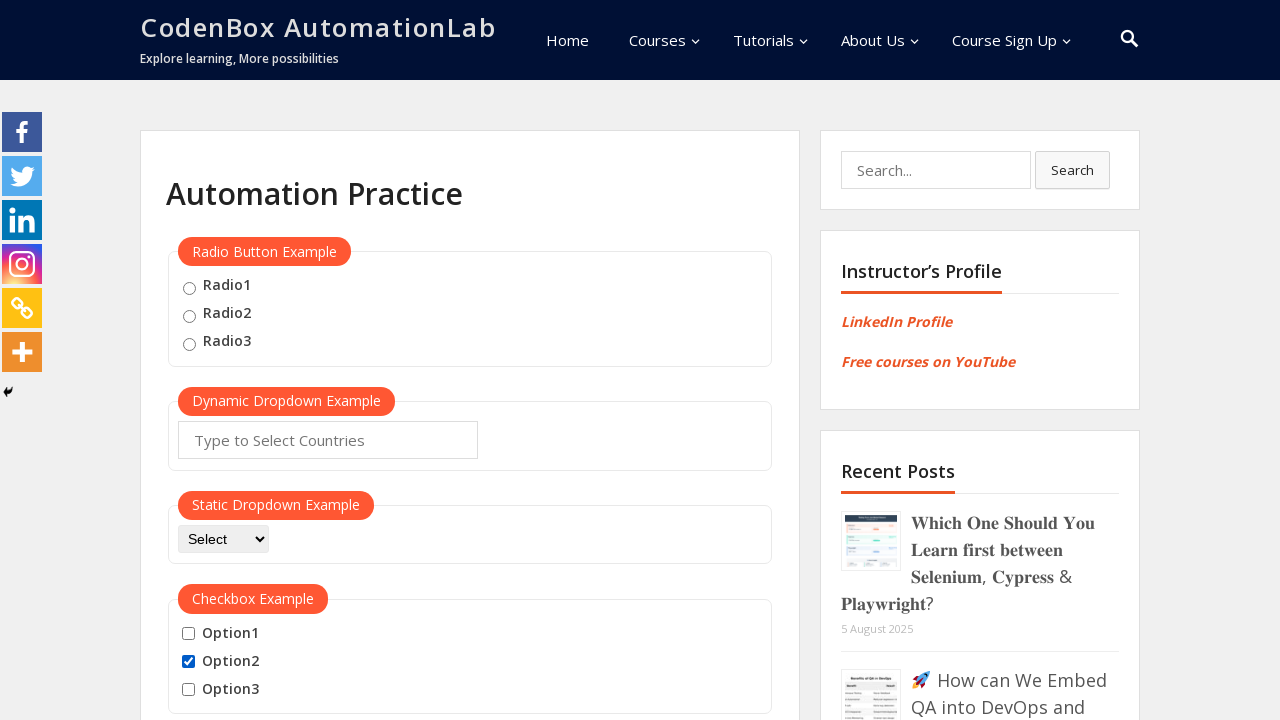

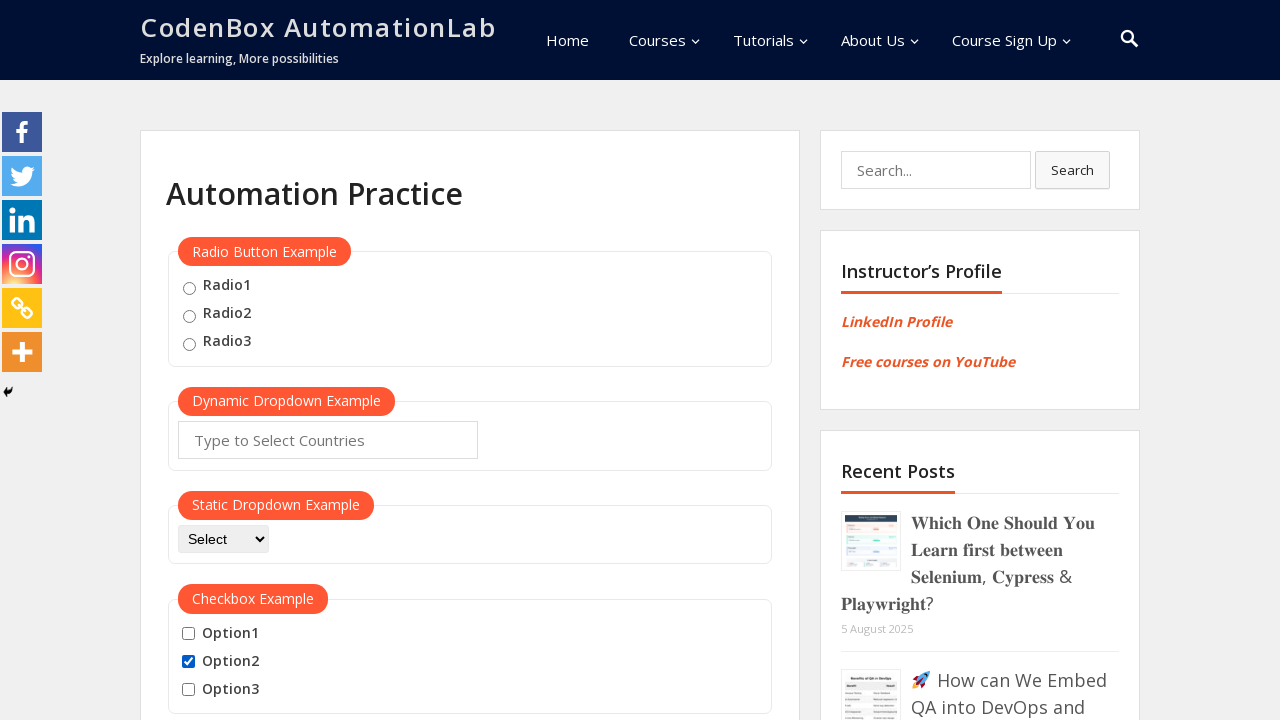